Tests product search functionality by typing a search term, verifying filtered results count, and adding a product to cart

Starting URL: https://rahulshettyacademy.com/seleniumPractise/#/

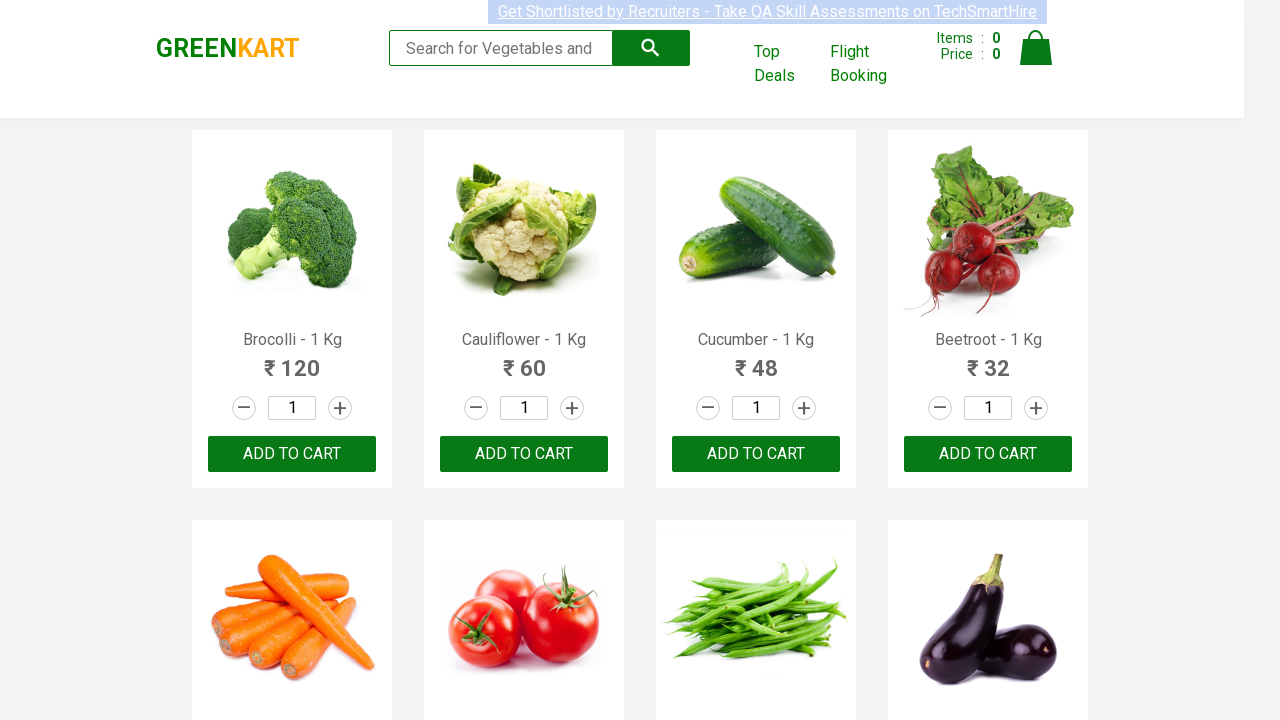

Filled search field with 'ca' on .search-keyword
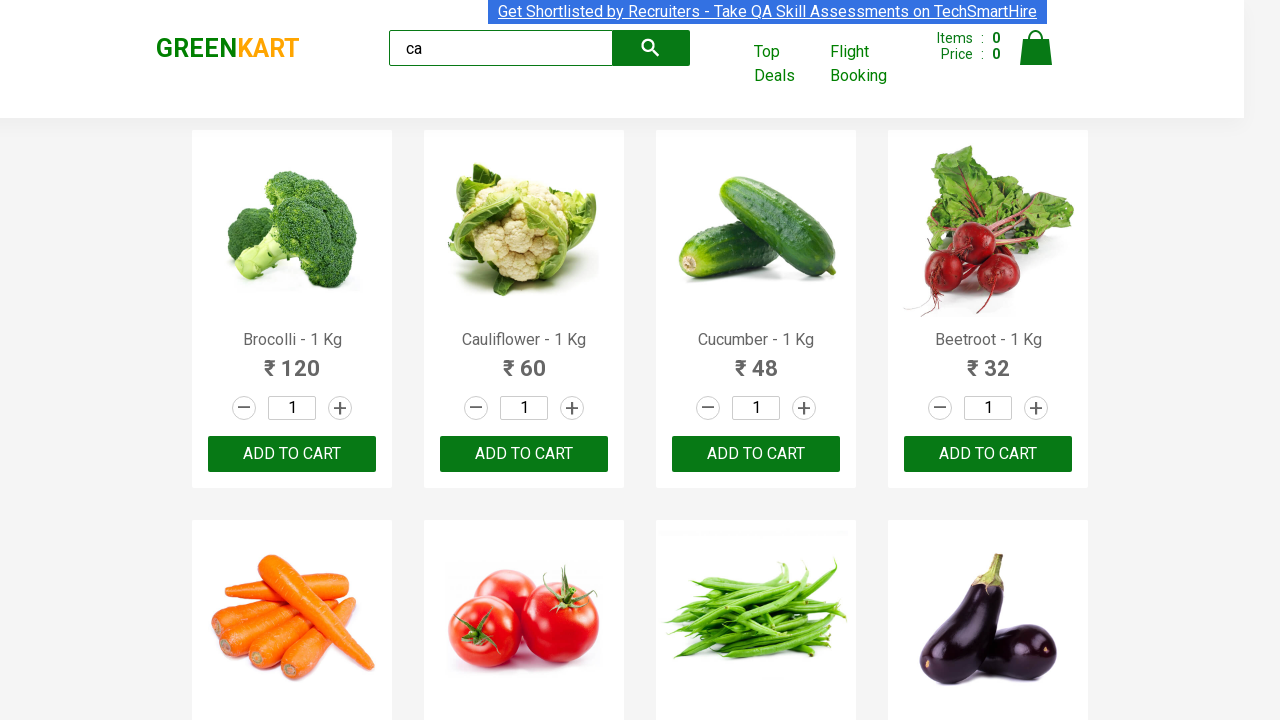

Waited 2 seconds for search results to load
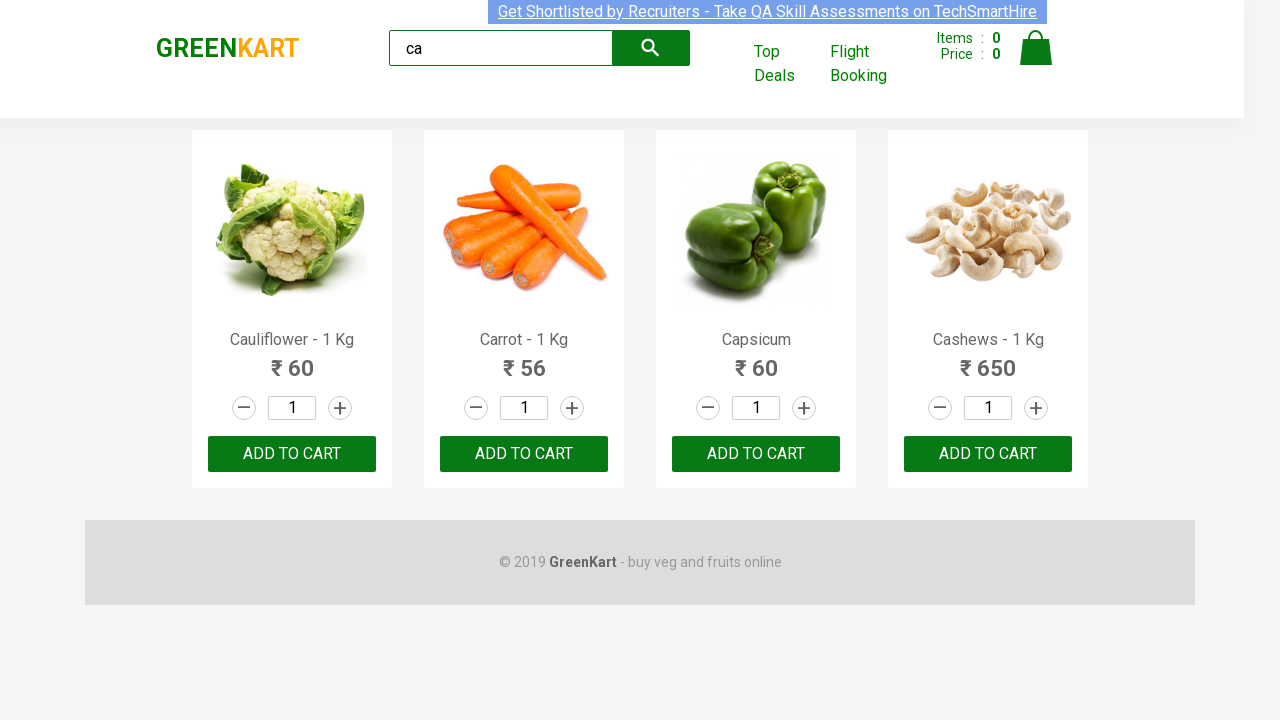

Waited for product elements to appear
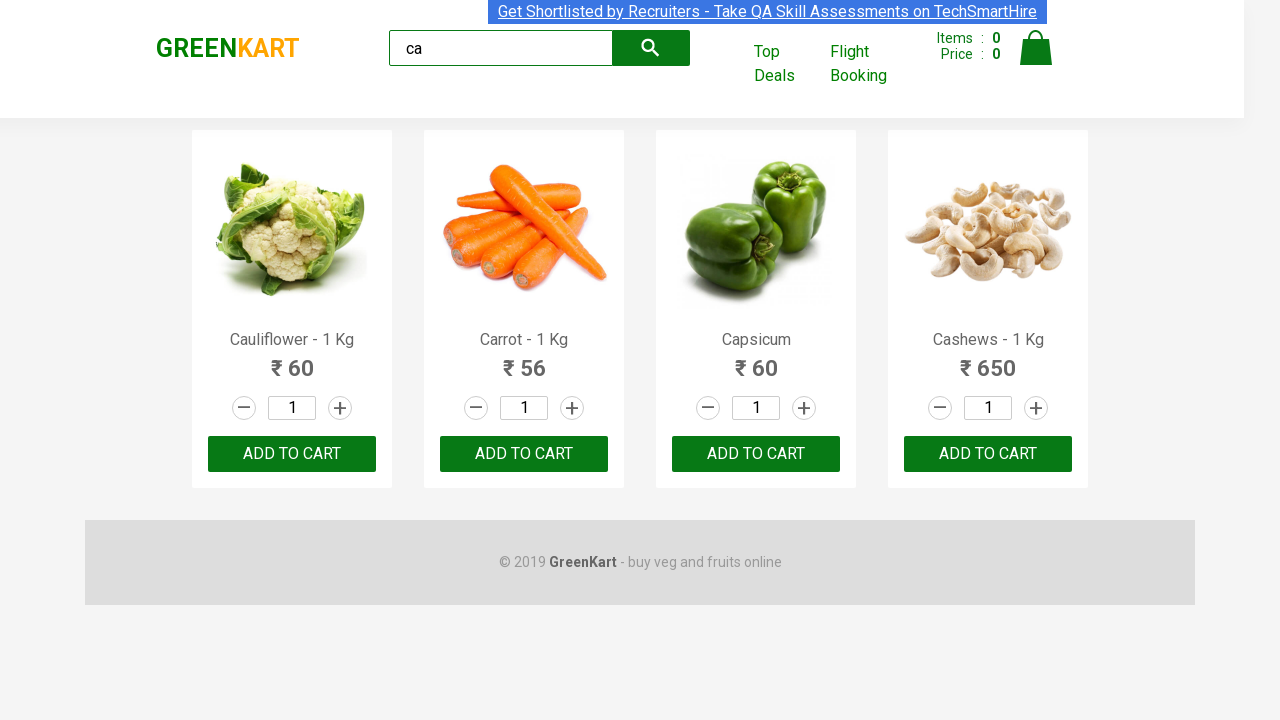

Verified 4 products are displayed in filtered results
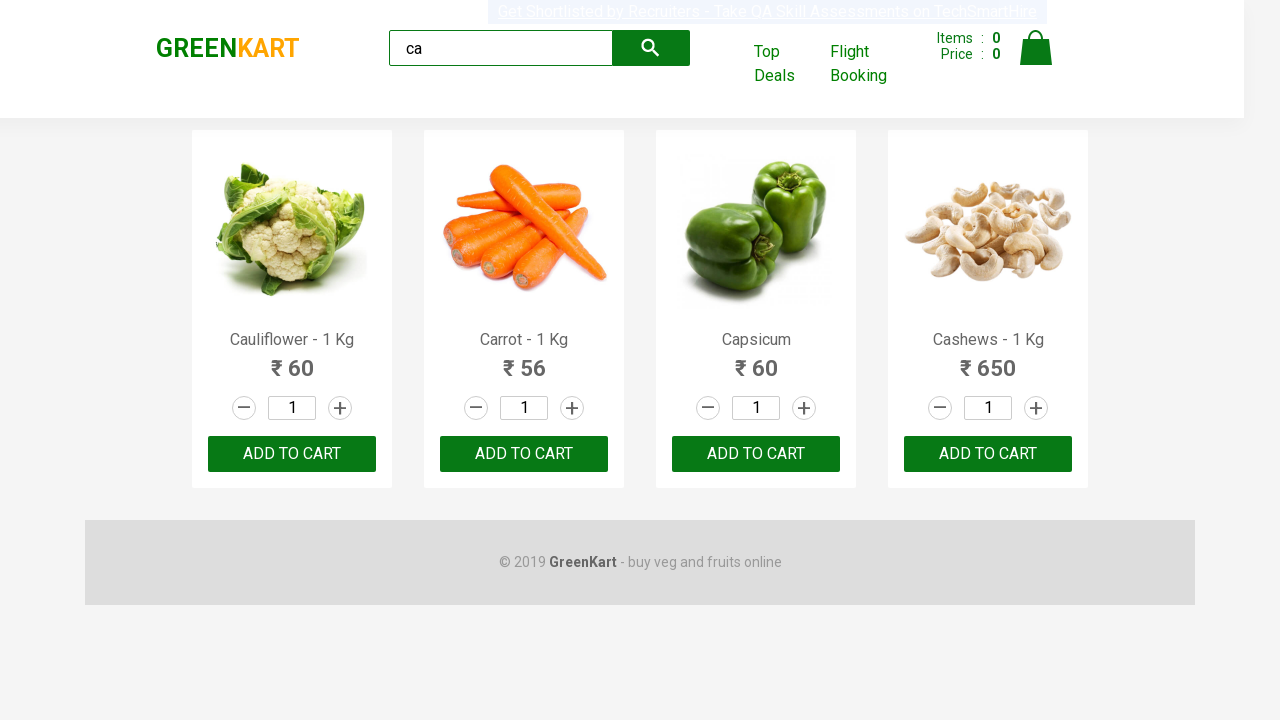

Clicked ADD TO CART button on the third product at (756, 454) on .products .product >> nth=2 >> text=ADD TO CART
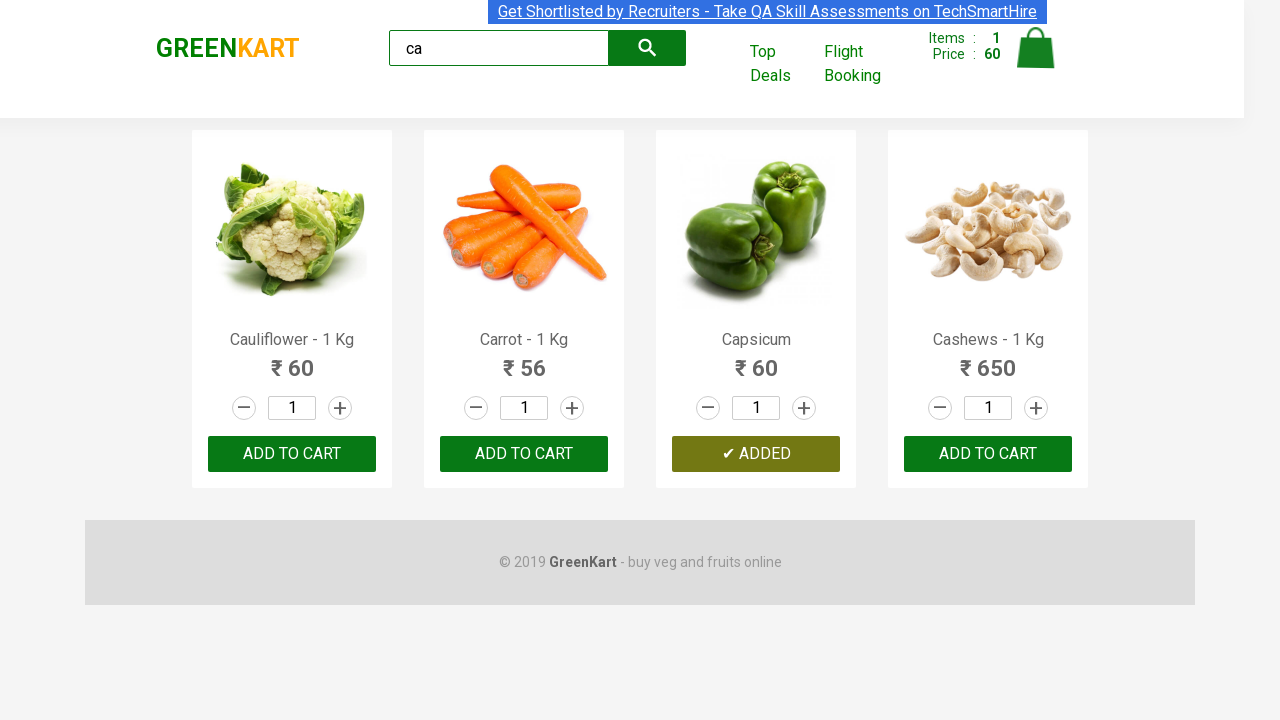

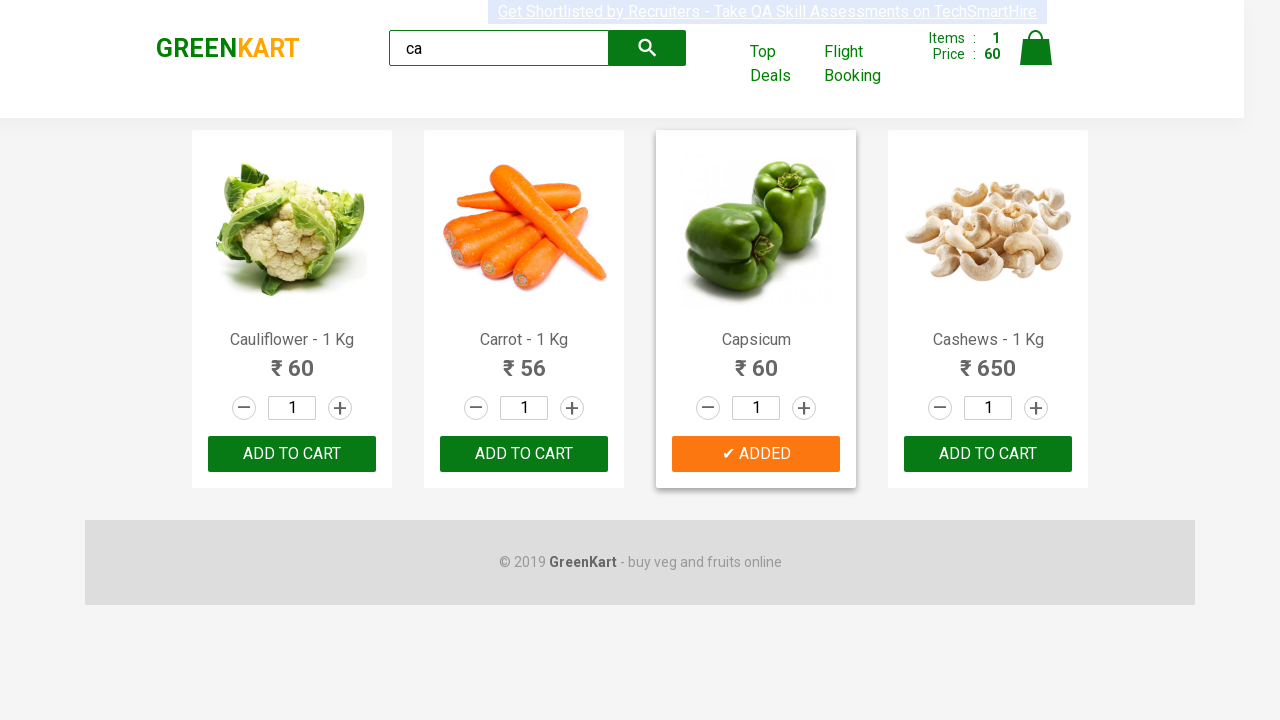